Navigates to the automation testing practice site's test cases page and clicks on accordion item 18 to expand and view its content.

Starting URL: https://practice.automationtesting.in/test-cases/

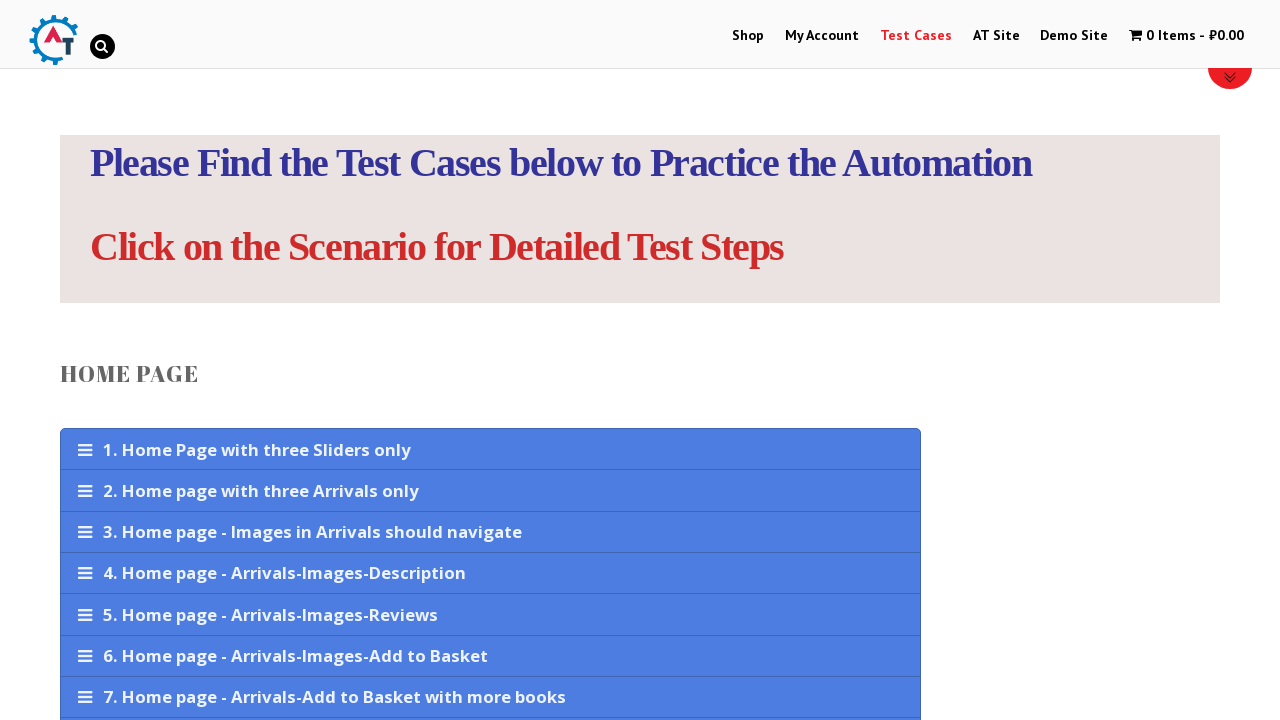

Accordion element loaded on test cases page
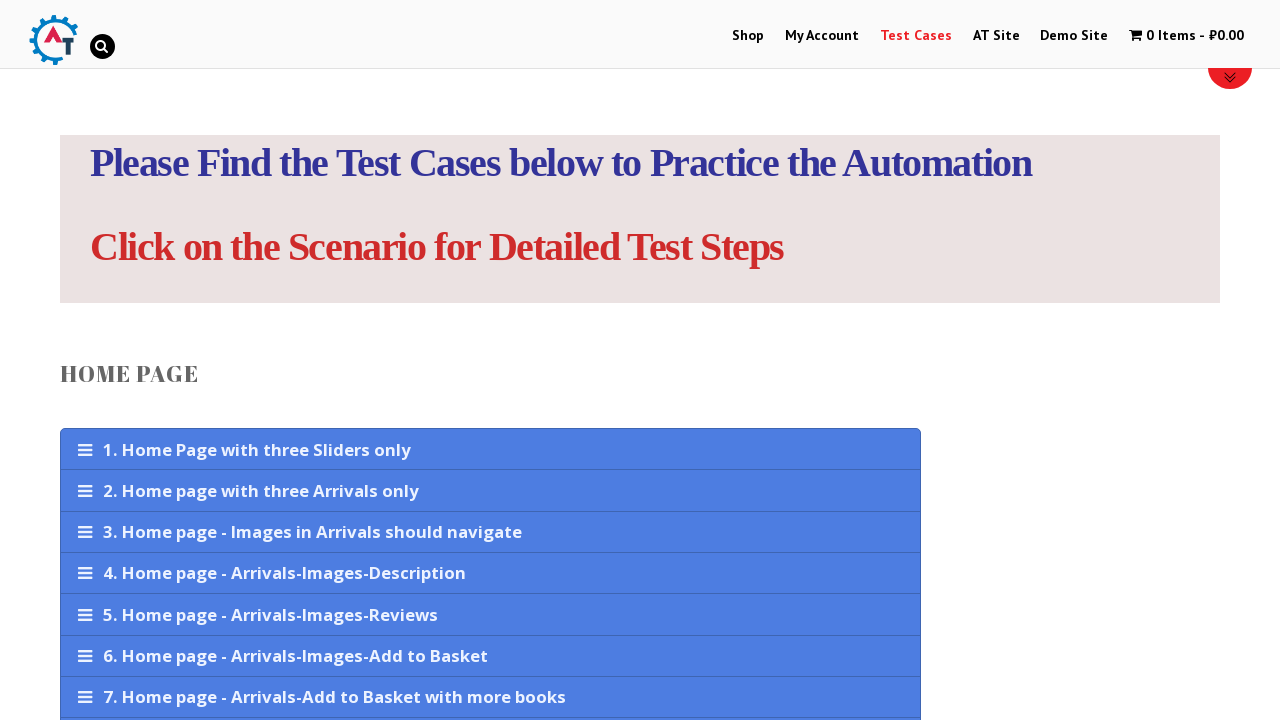

Clicked accordion item 18 to expand it at (490, 361) on xpath=//*[@id='accordion-222-sub_row_1-0-1-0-0']/ul//li[18]
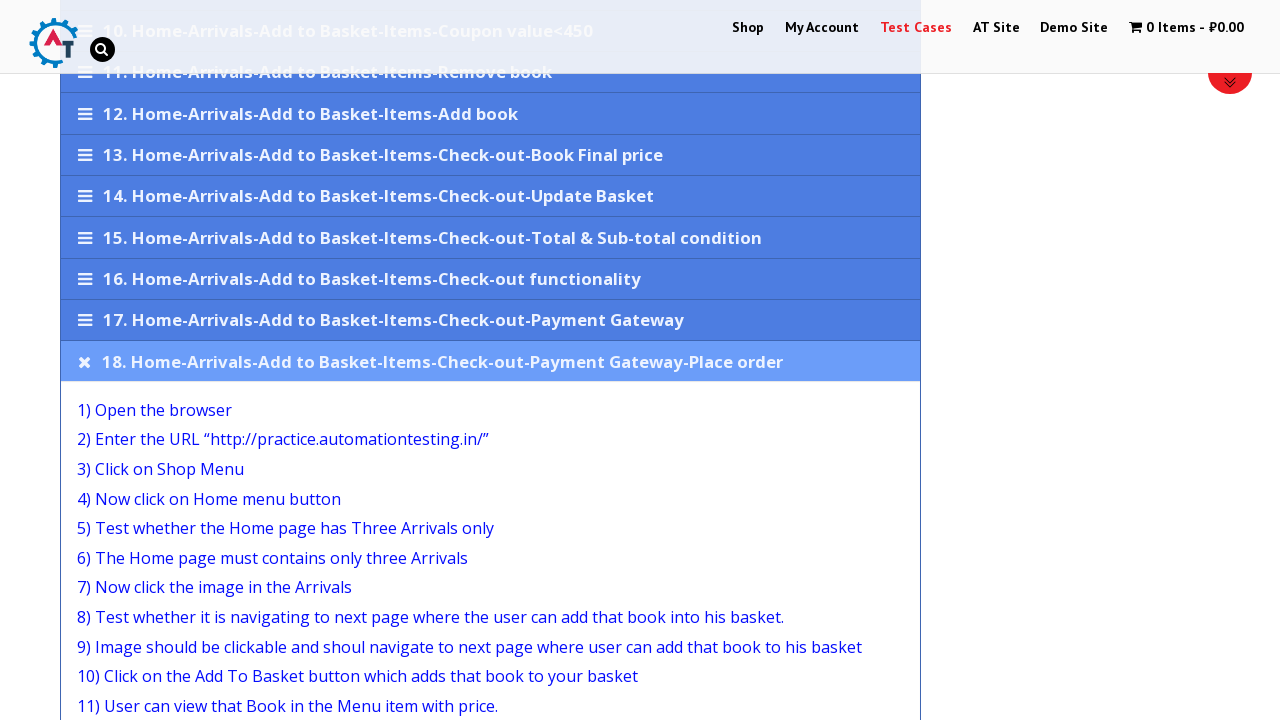

Accordion item 18 content is now visible
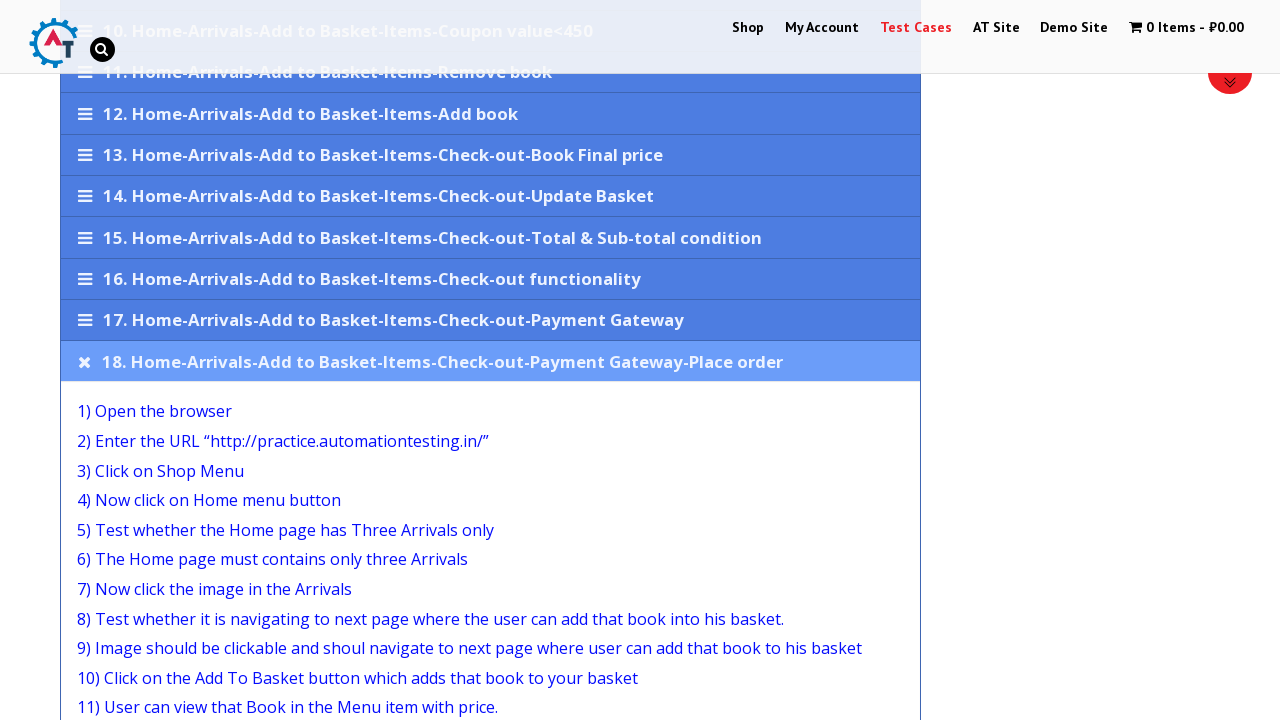

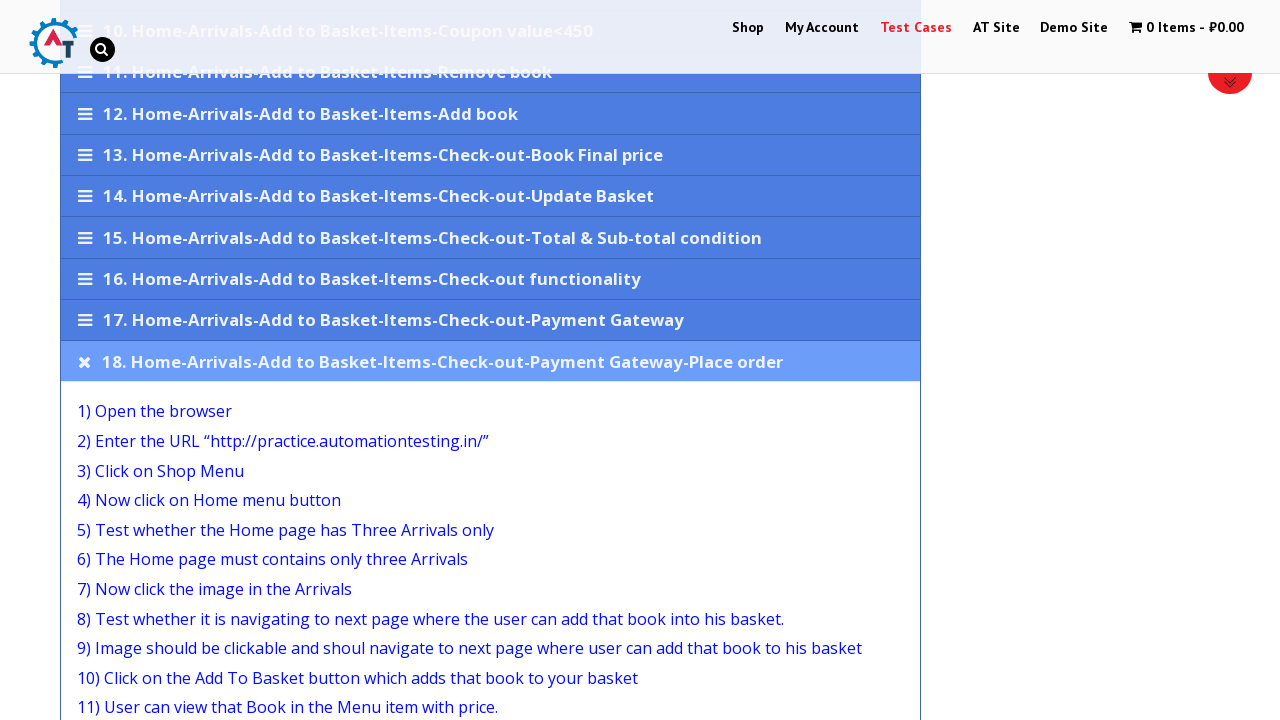